Tests a registration form by filling in name, surname, and email fields, then submitting the form and verifying successful registration message

Starting URL: http://suninjuly.github.io/registration2.html

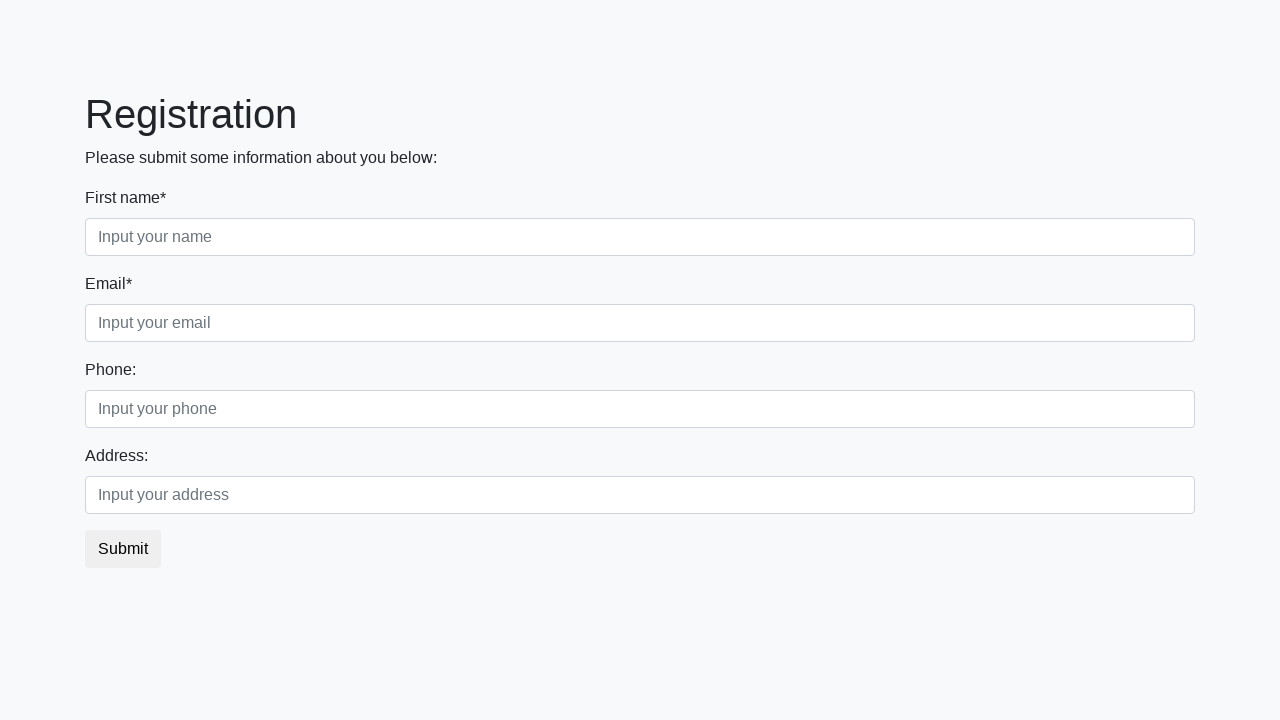

Filled first name field with 'Ivan' on .first_block > .form-group.first_class > input
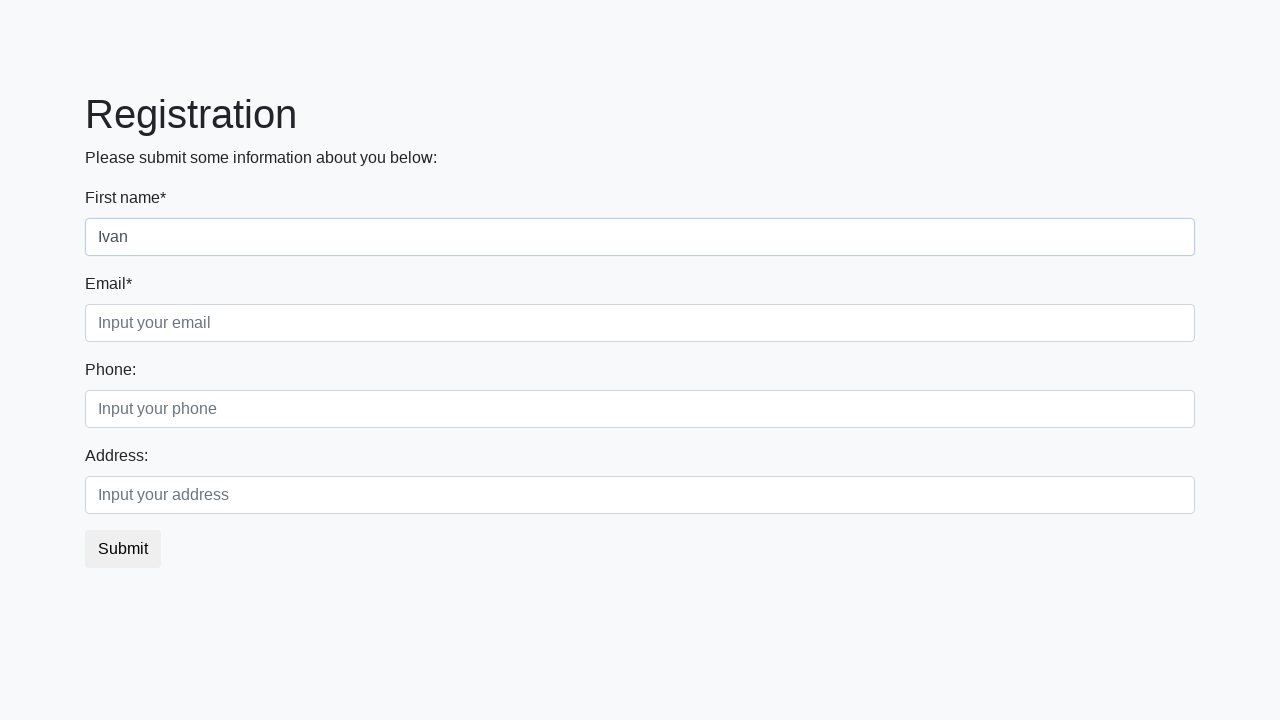

Last name field not found or not fillable (optional field) on .first_block > .form-group.second_class > input
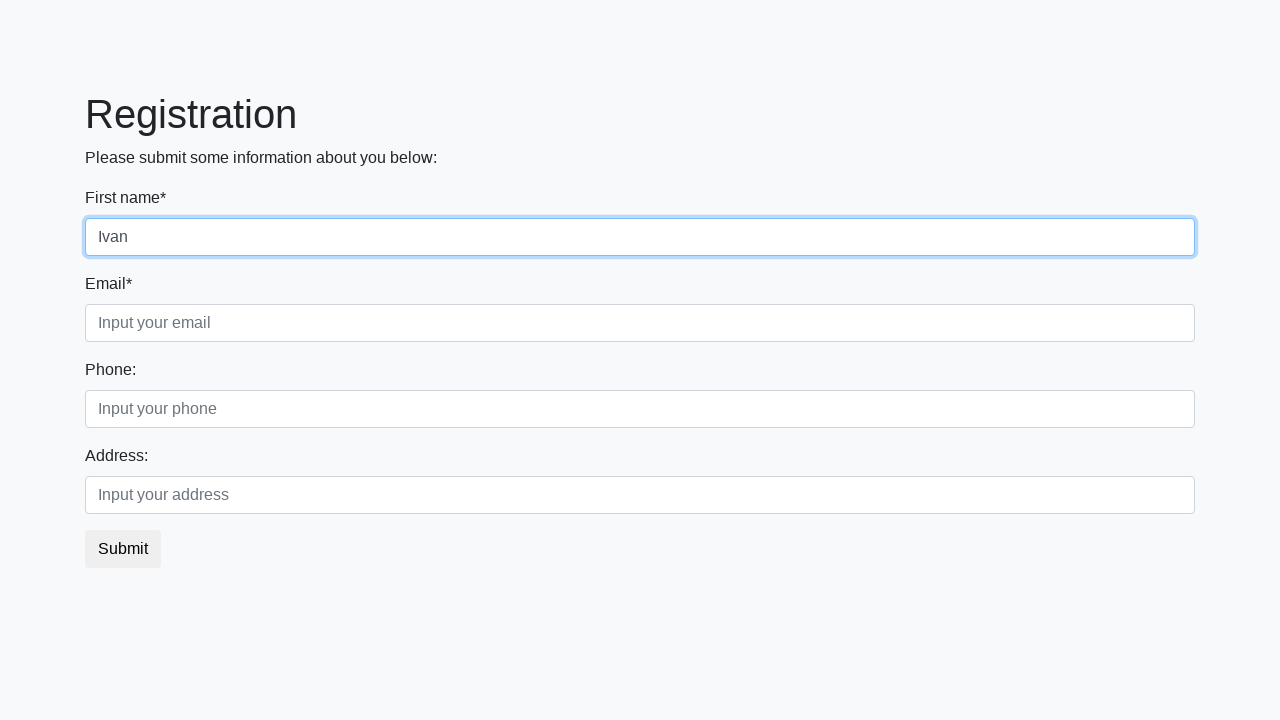

Filled email field with 'petrov@mail.ru' on .first_block > .form-group.third_class > input
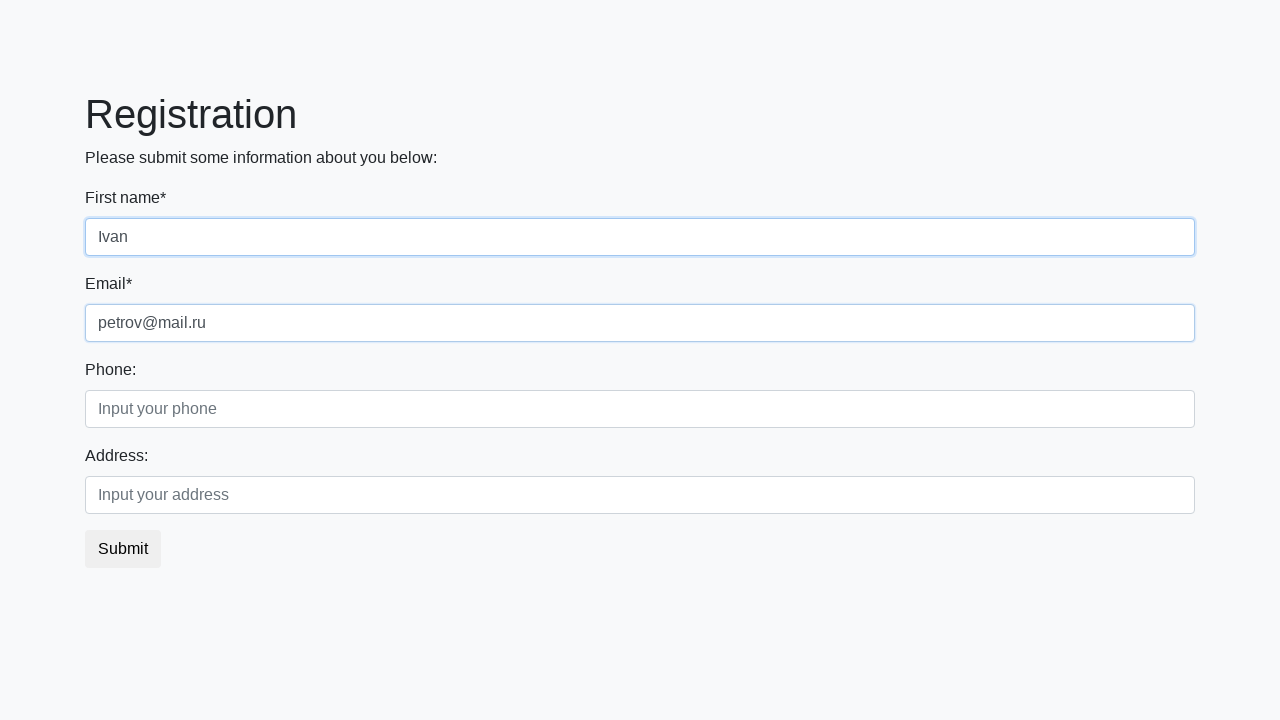

Clicked submit button to register at (123, 549) on button.btn
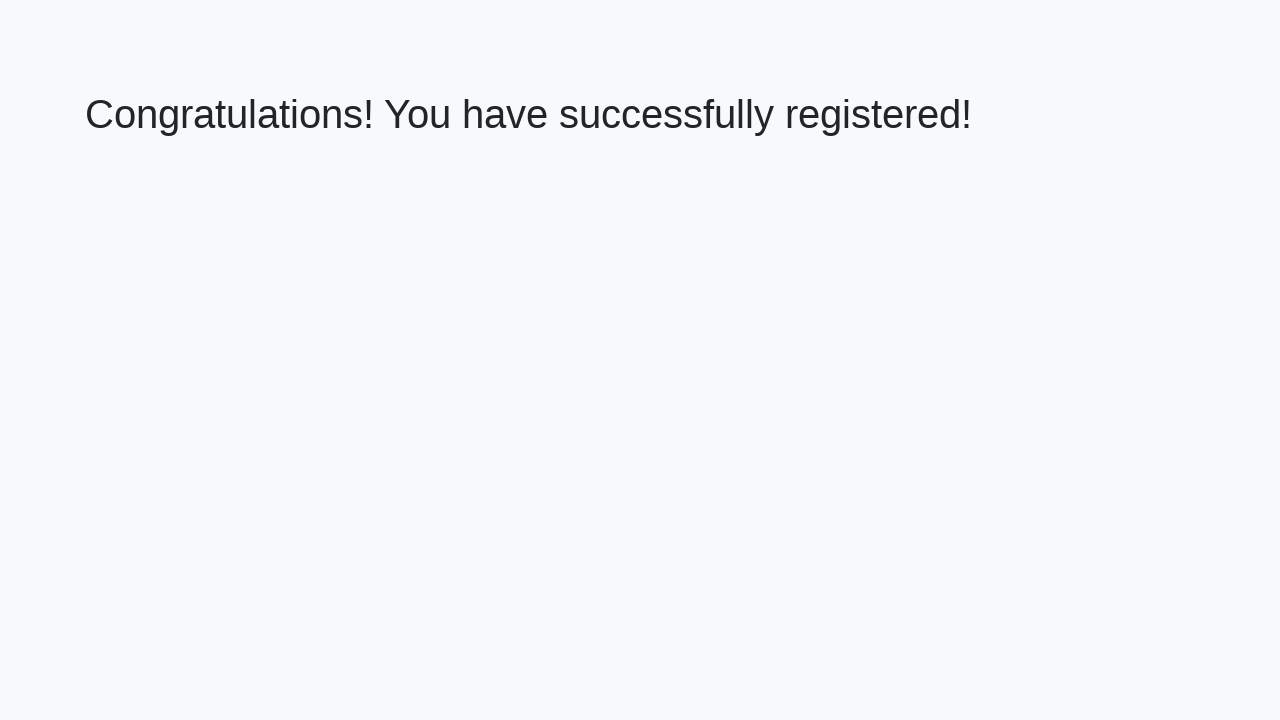

Registration successful - success message displayed with h1 heading
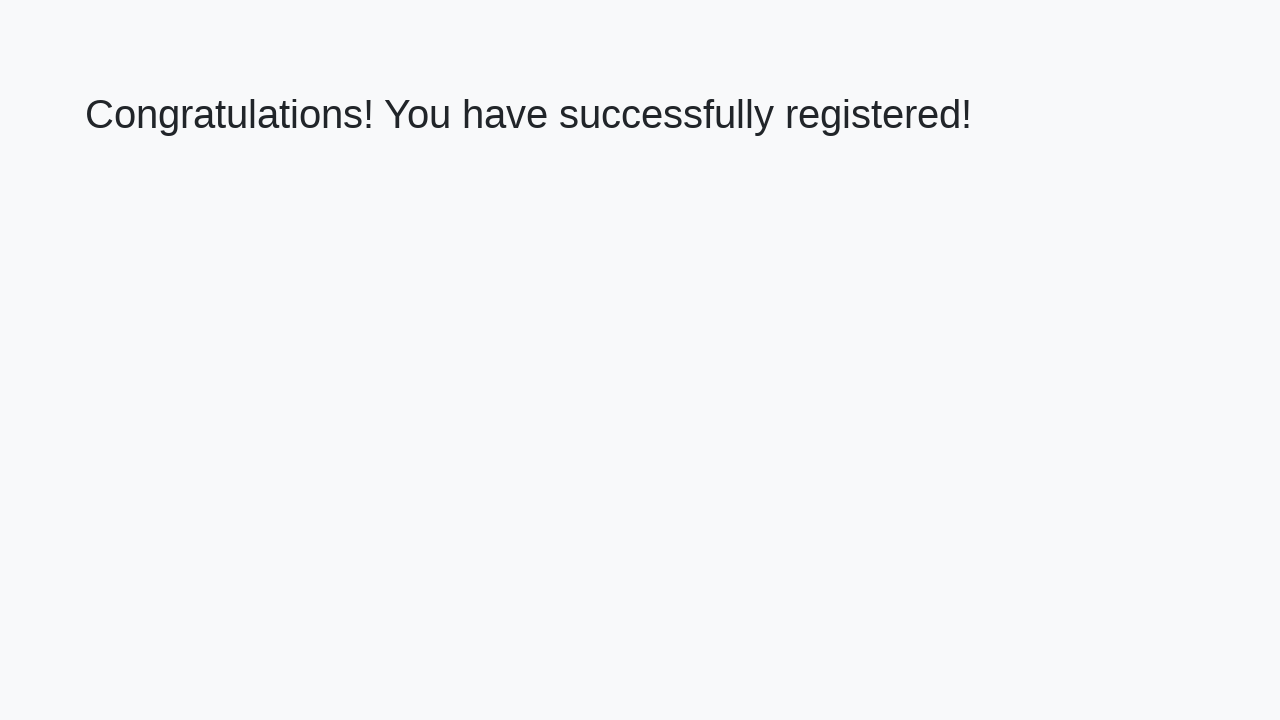

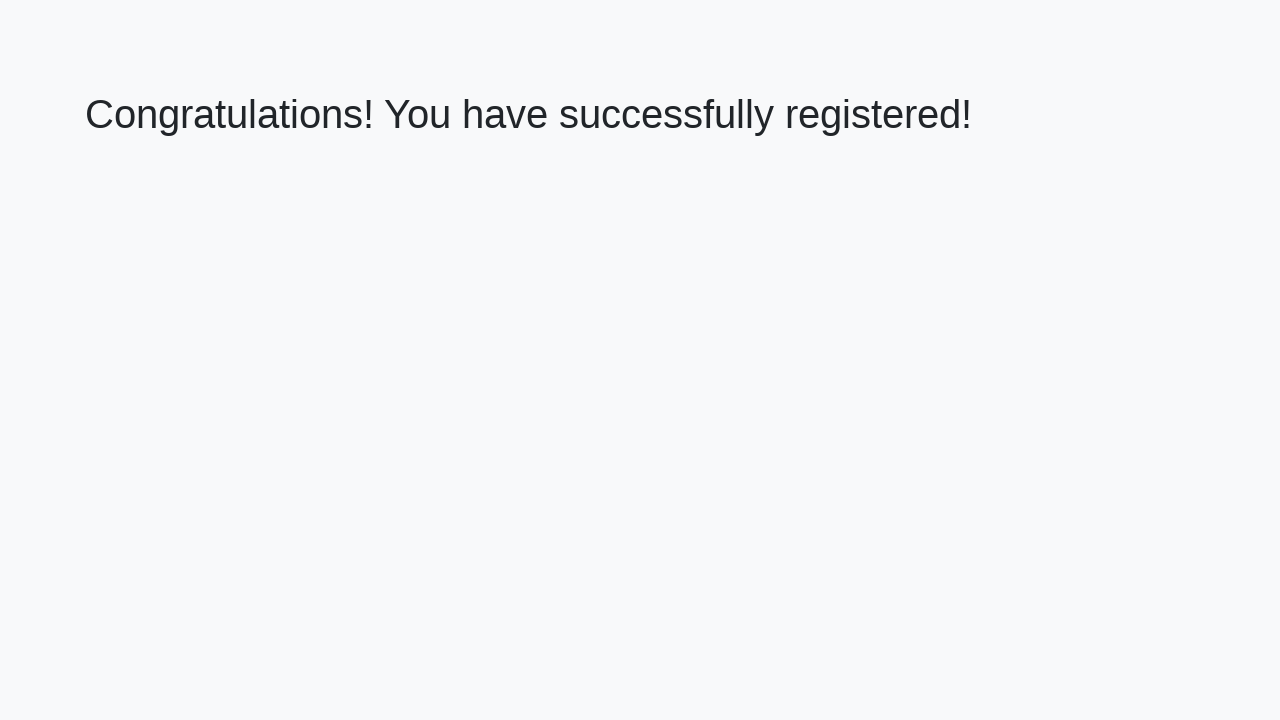